Tests form submission by filling out first name, last name, and email fields, then clicking the submit button.

Starting URL: http://secure-retreat-92358.herokuapp.com/

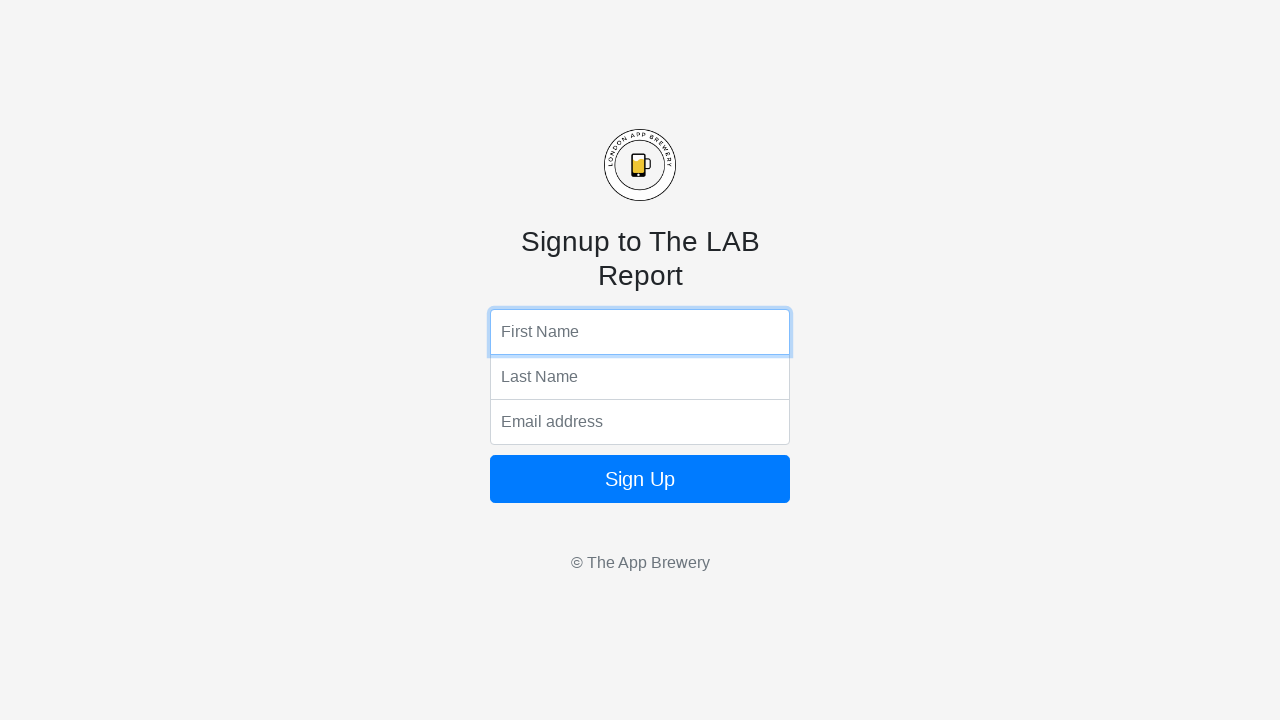

Filled first name field with 'Marcus' on input[name='fName']
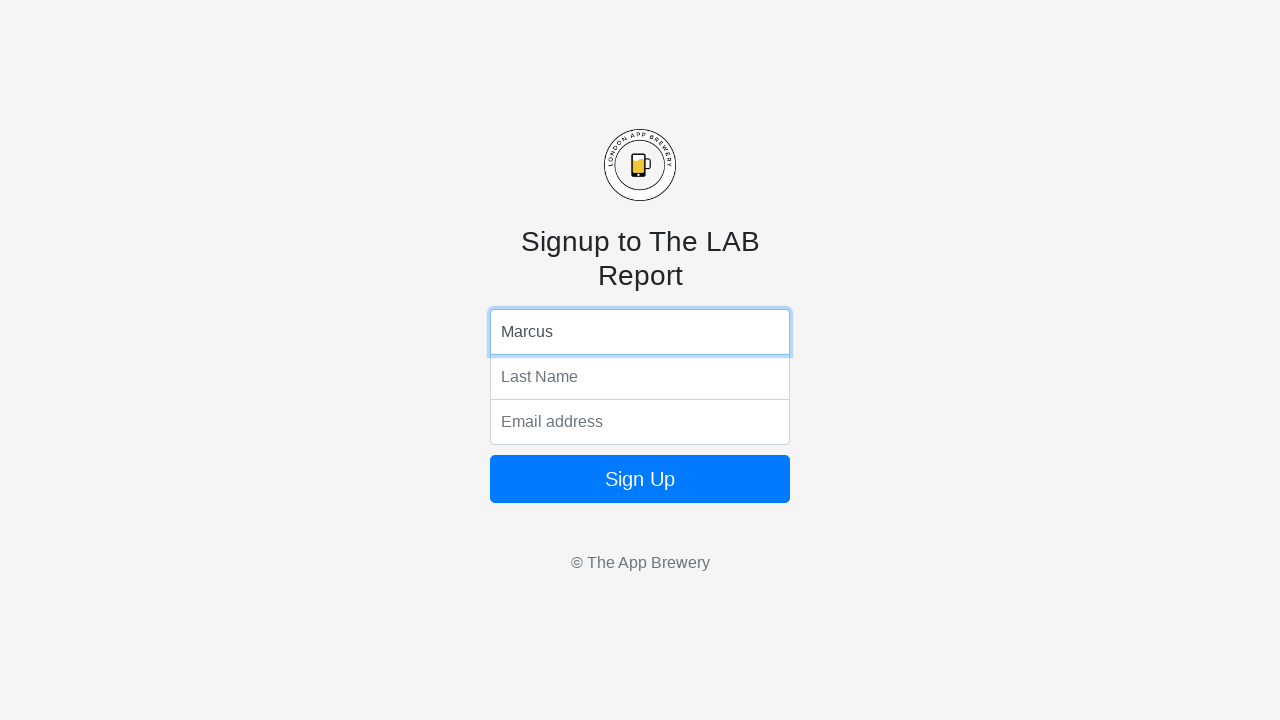

Filled last name field with 'Thompson' on input[name='lName']
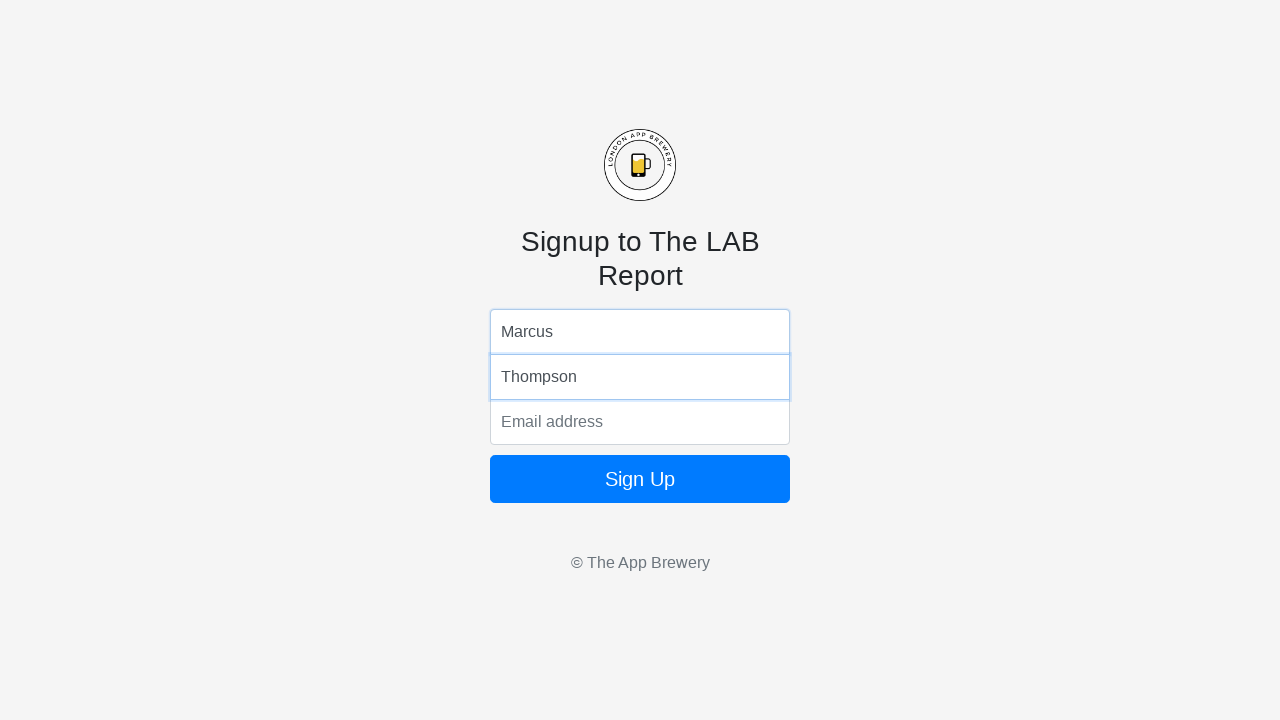

Filled email field with 'marcus.thompson@testmail.com' on input[name='email']
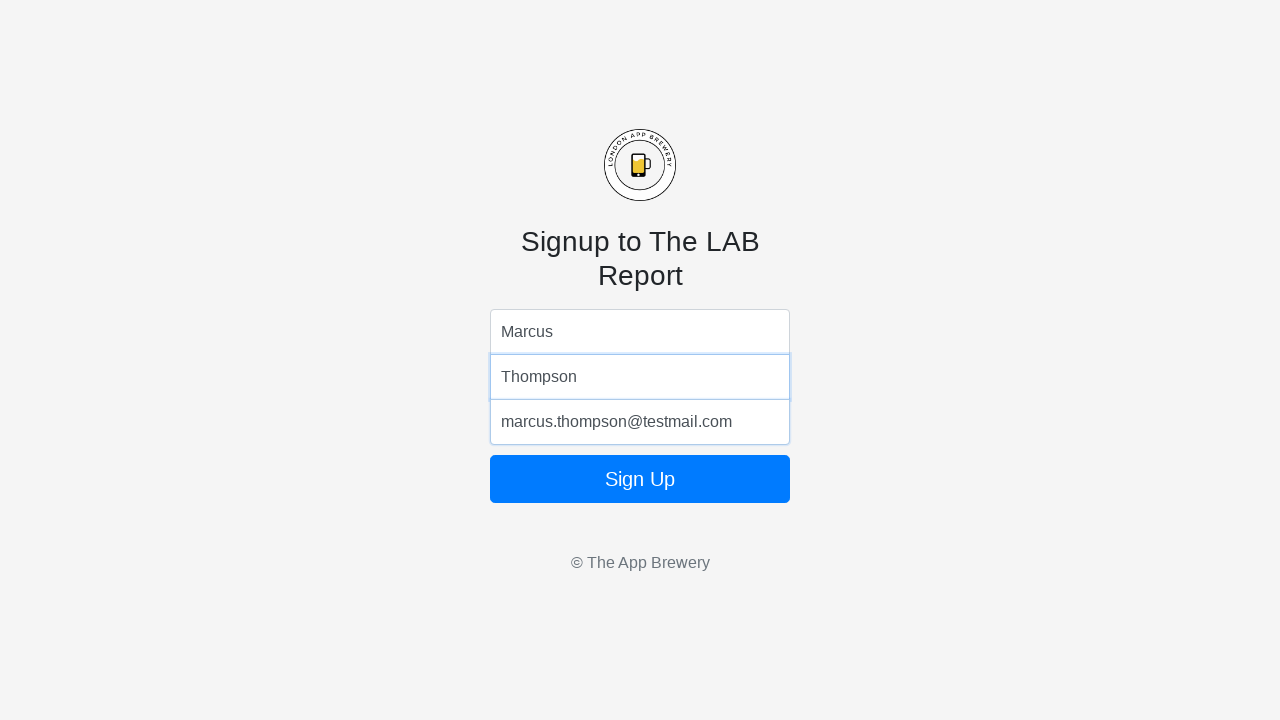

Clicked submit button to submit form at (640, 479) on .btn
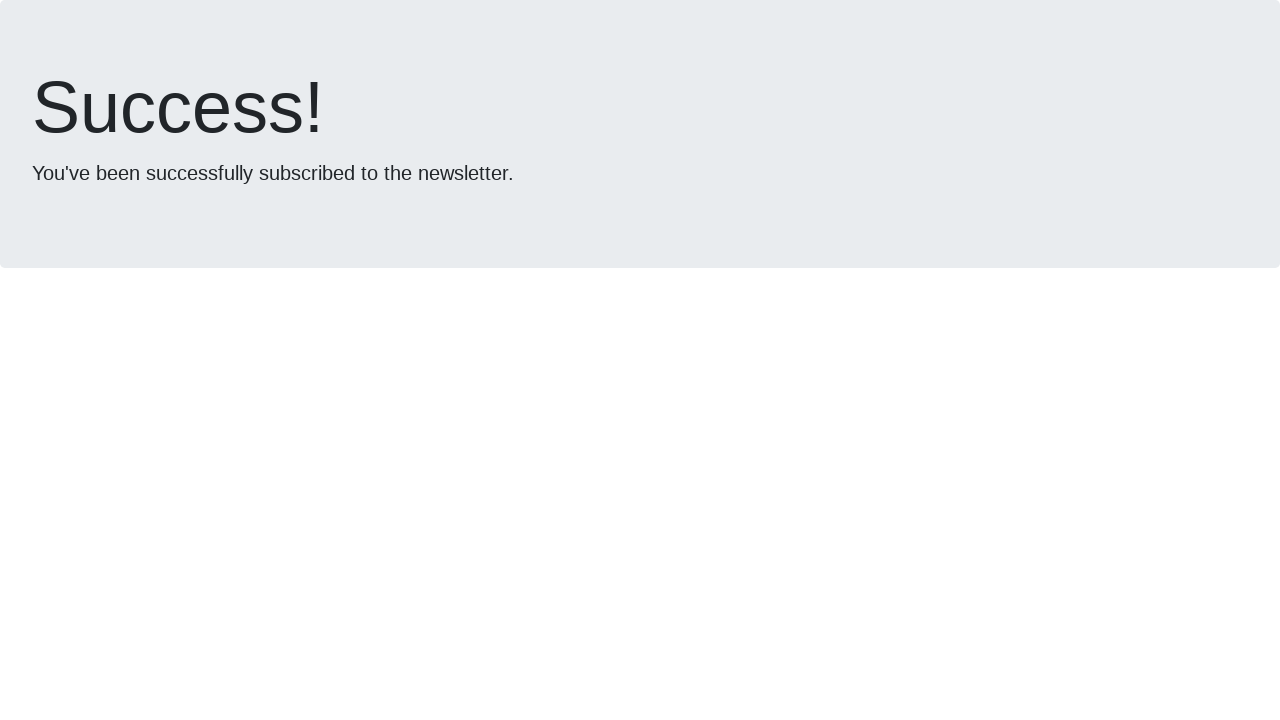

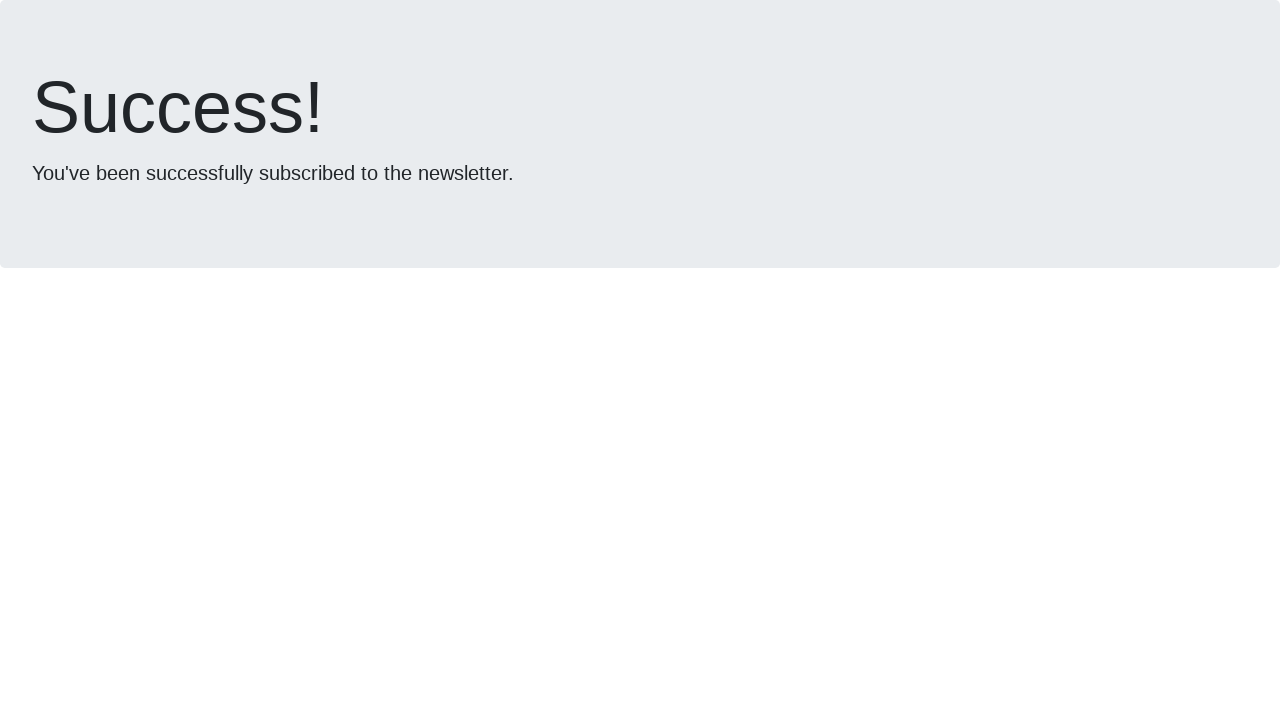